Navigates to a Printables.com 3D model page, waits for the image carousel to load, and clicks the "more" button to expand additional content like tags.

Starting URL: https://www.printables.com/model/1351835-moving-single-eye

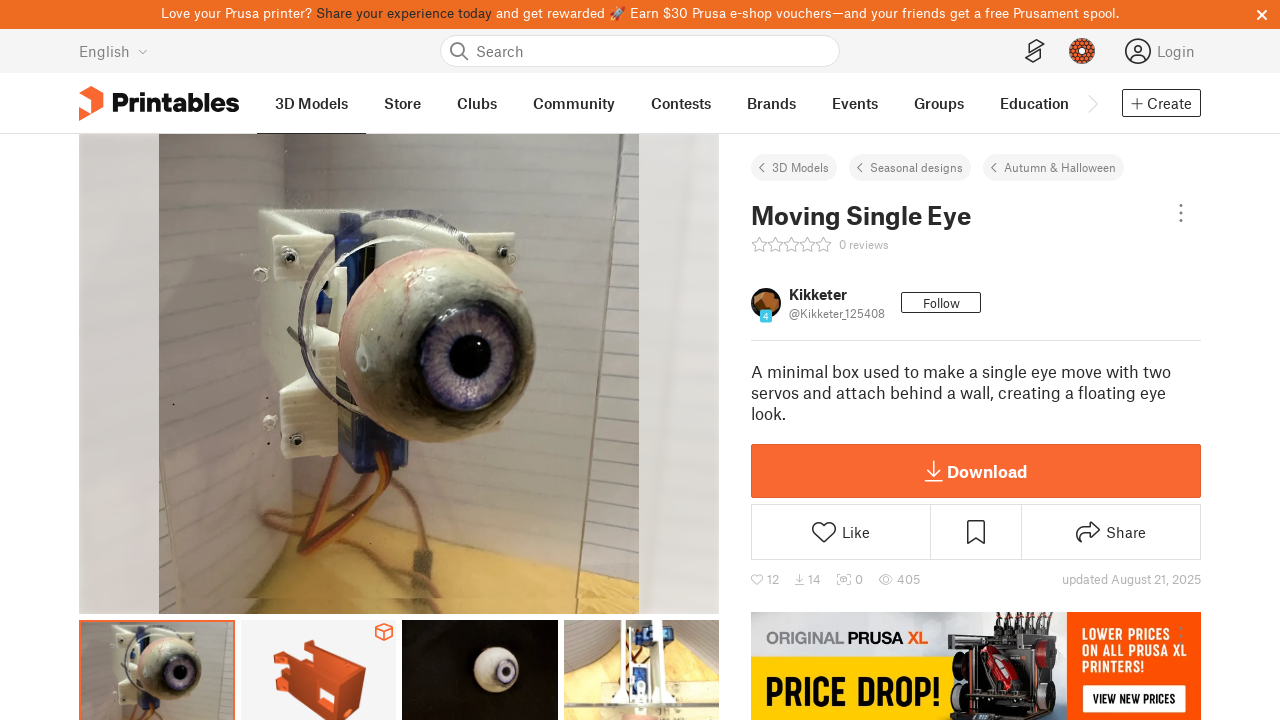

Waited for page title to load
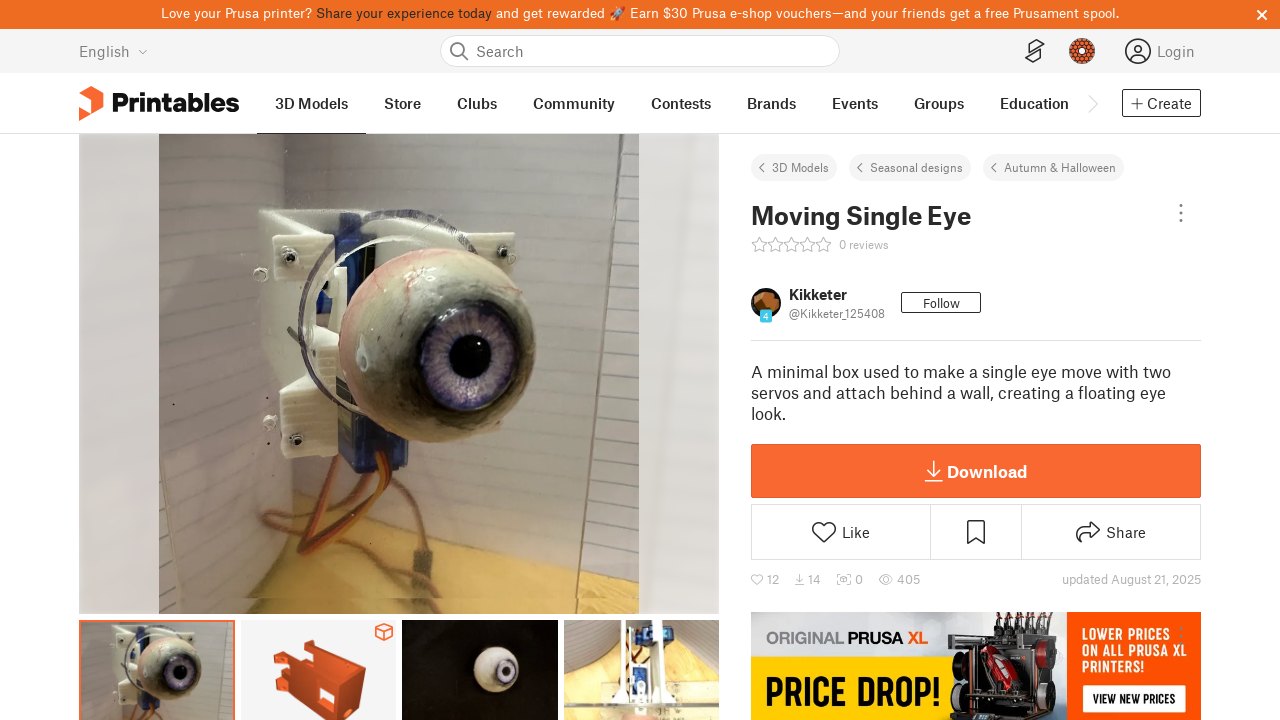

Waited for image carousel to load
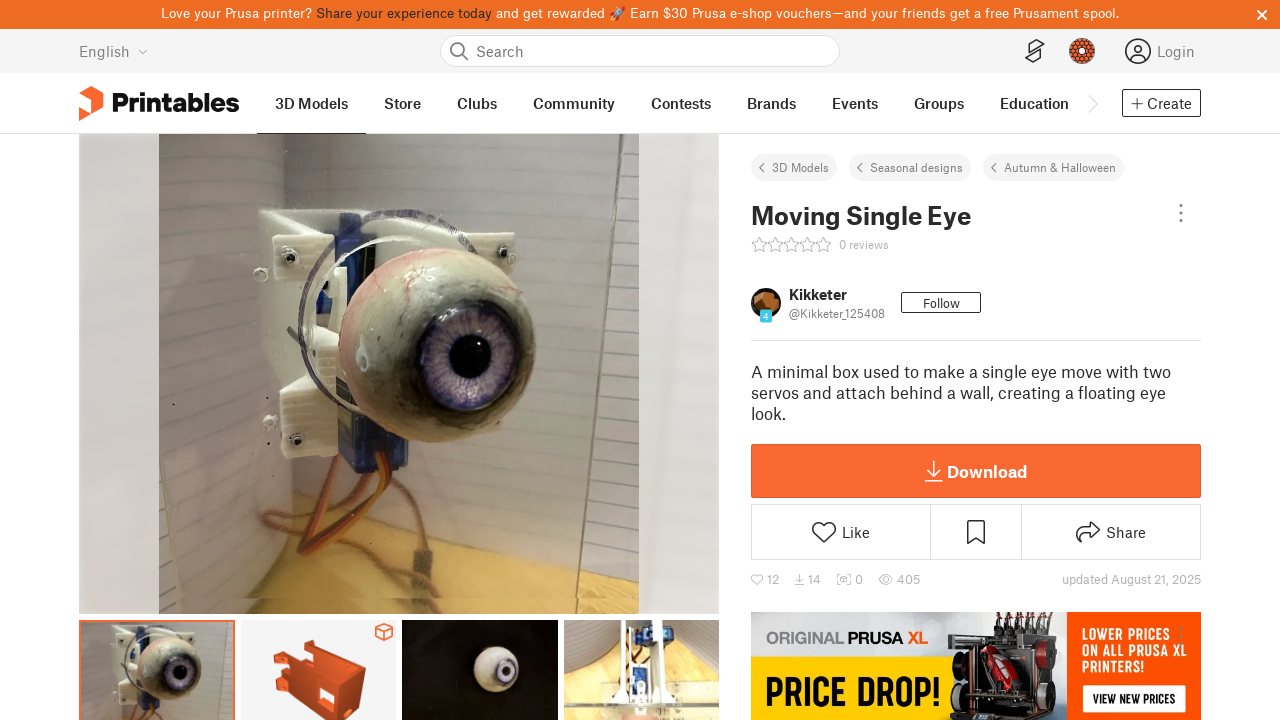

More button not found or not visible - skipped
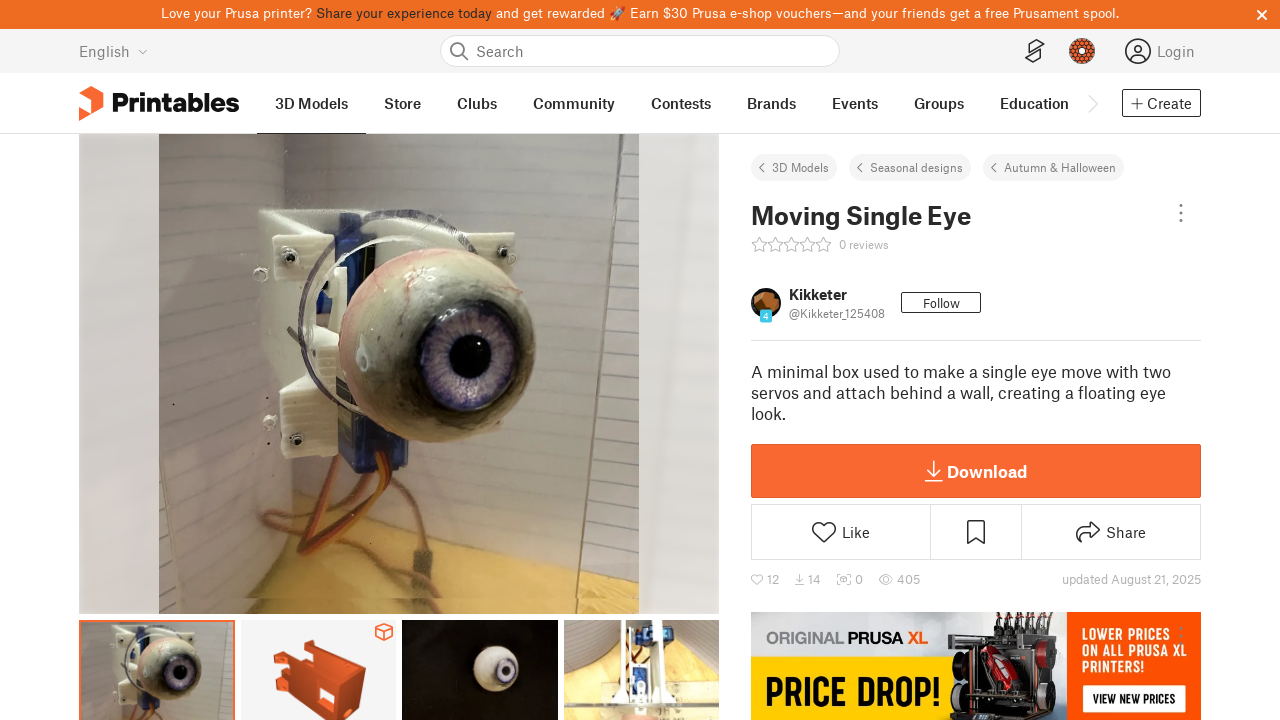

Waited for tags section to be visible
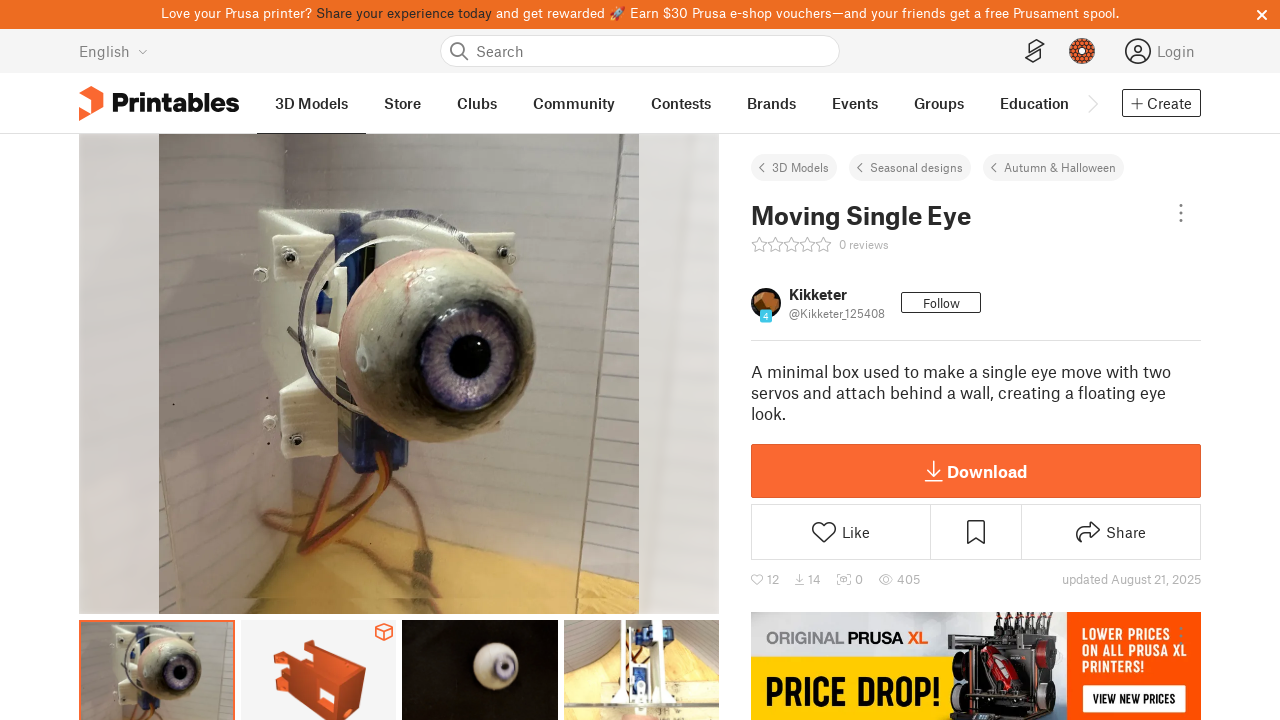

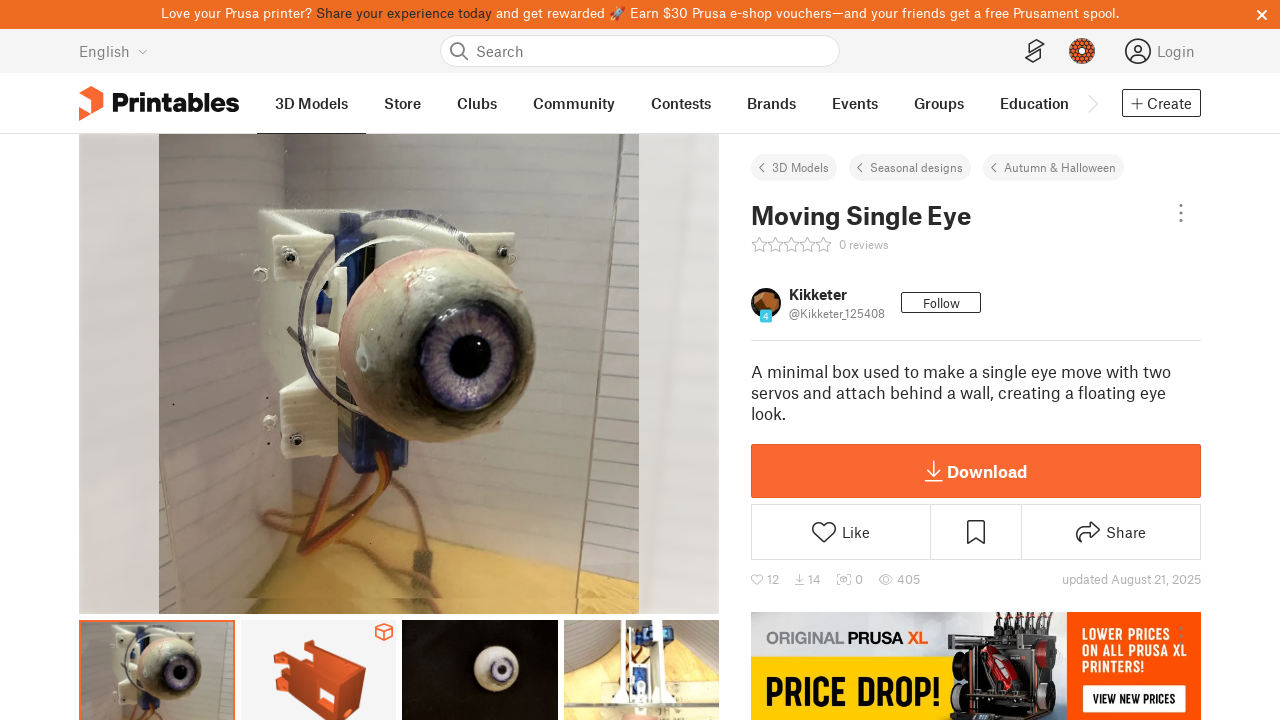